Navigates to a Webtoons comic listing page, clicks on the first episode to open it, scrolls down the page to load content, then navigates back to the listing page.

Starting URL: https://www.webtoons.com/en/challenge/tested/list?title_no=231173

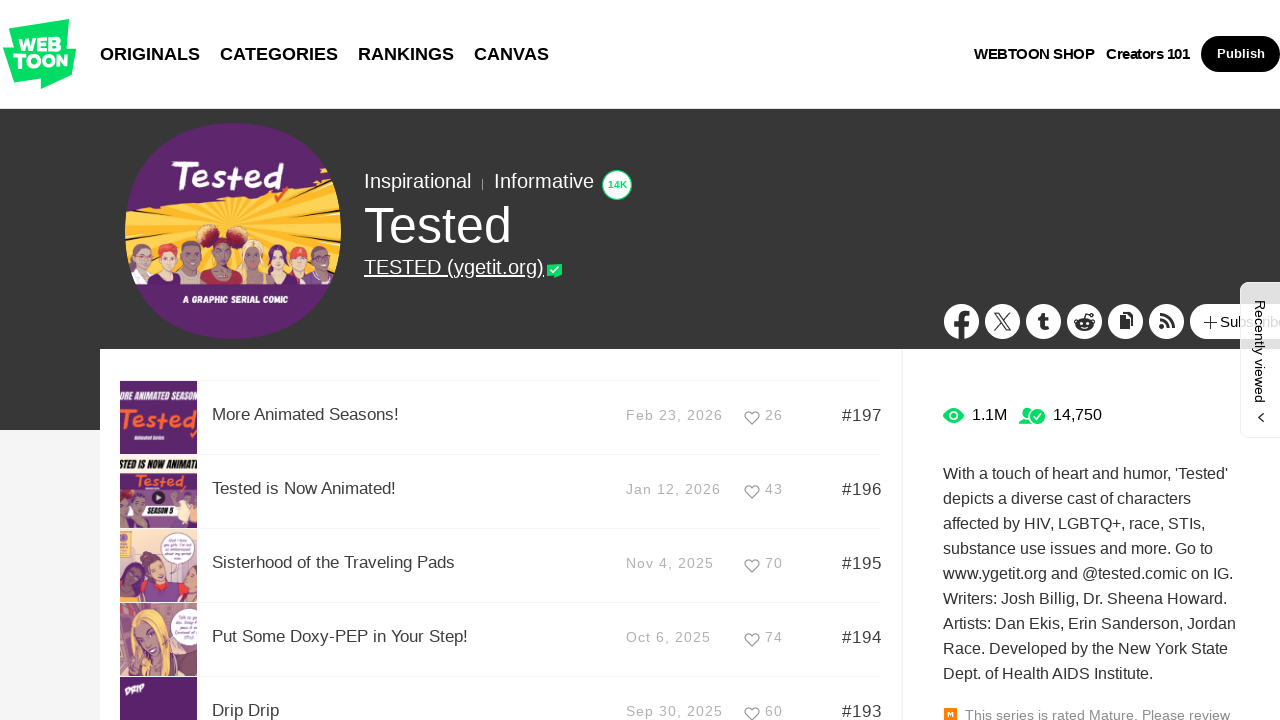

Episode list loaded on Webtoons comic listing page
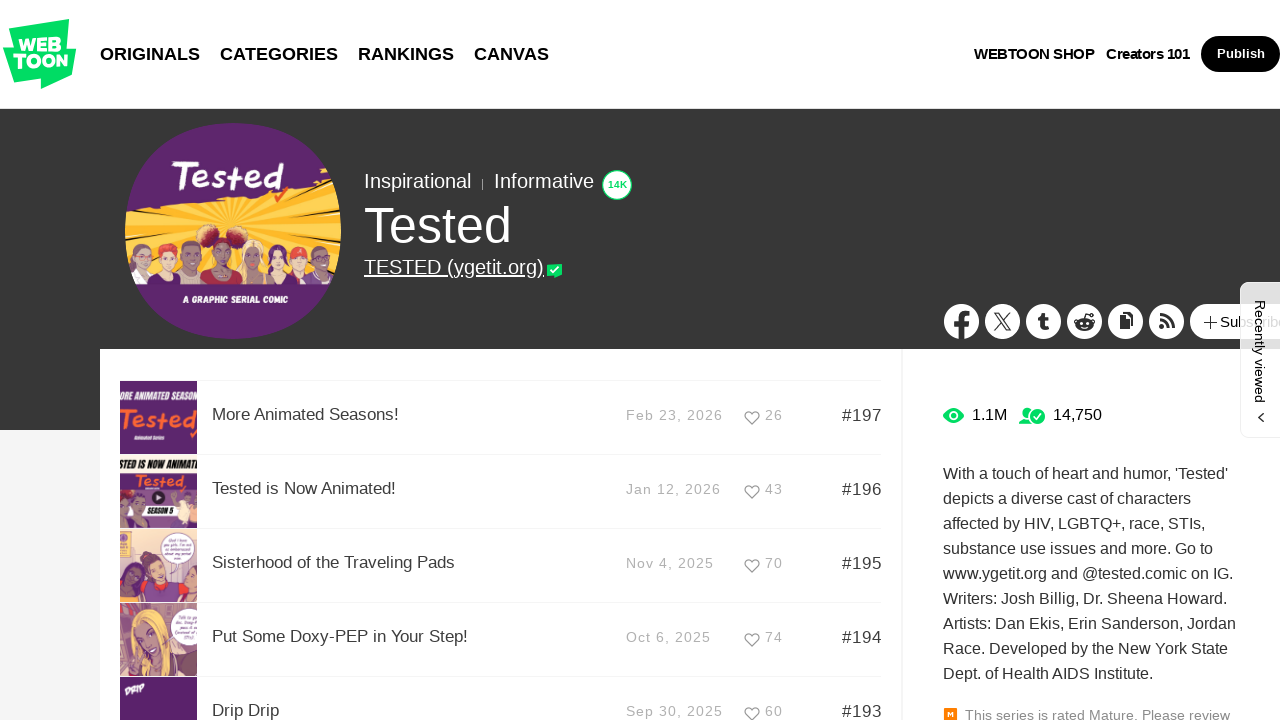

Clicked on the first episode in the listing at (500, 418) on #_listUl > li >> nth=0
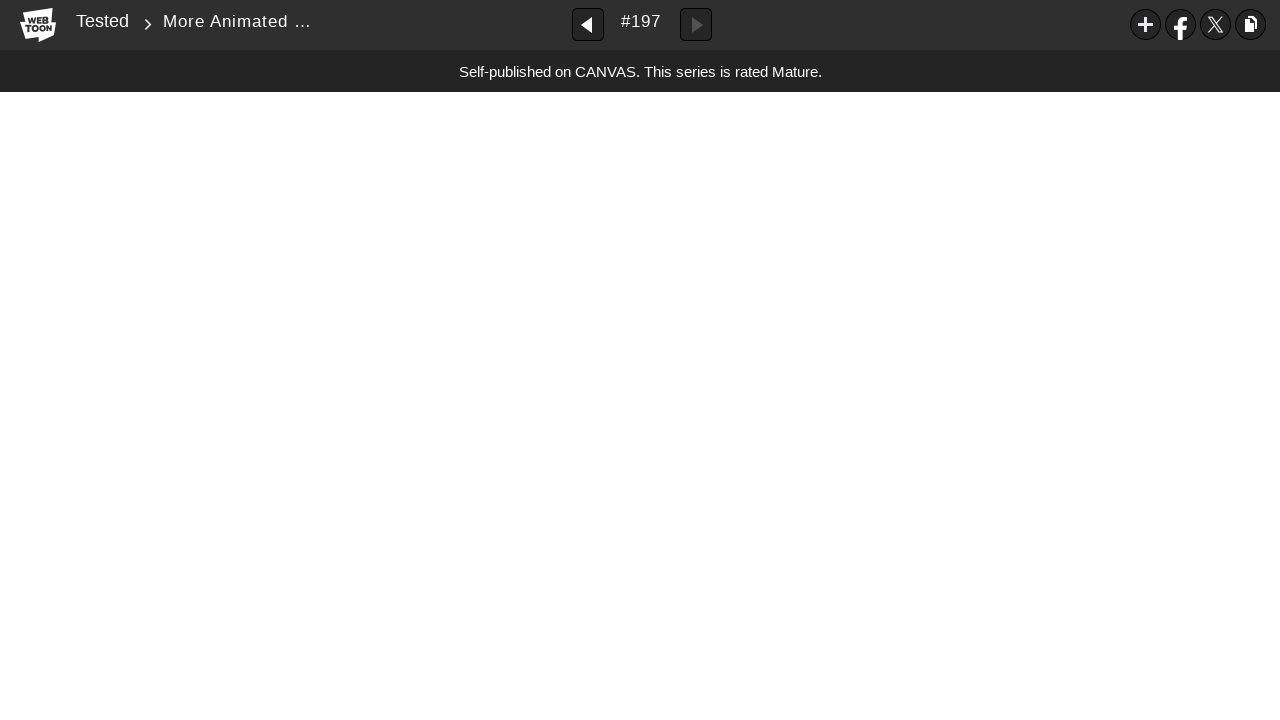

Episode page fully loaded with all network requests complete
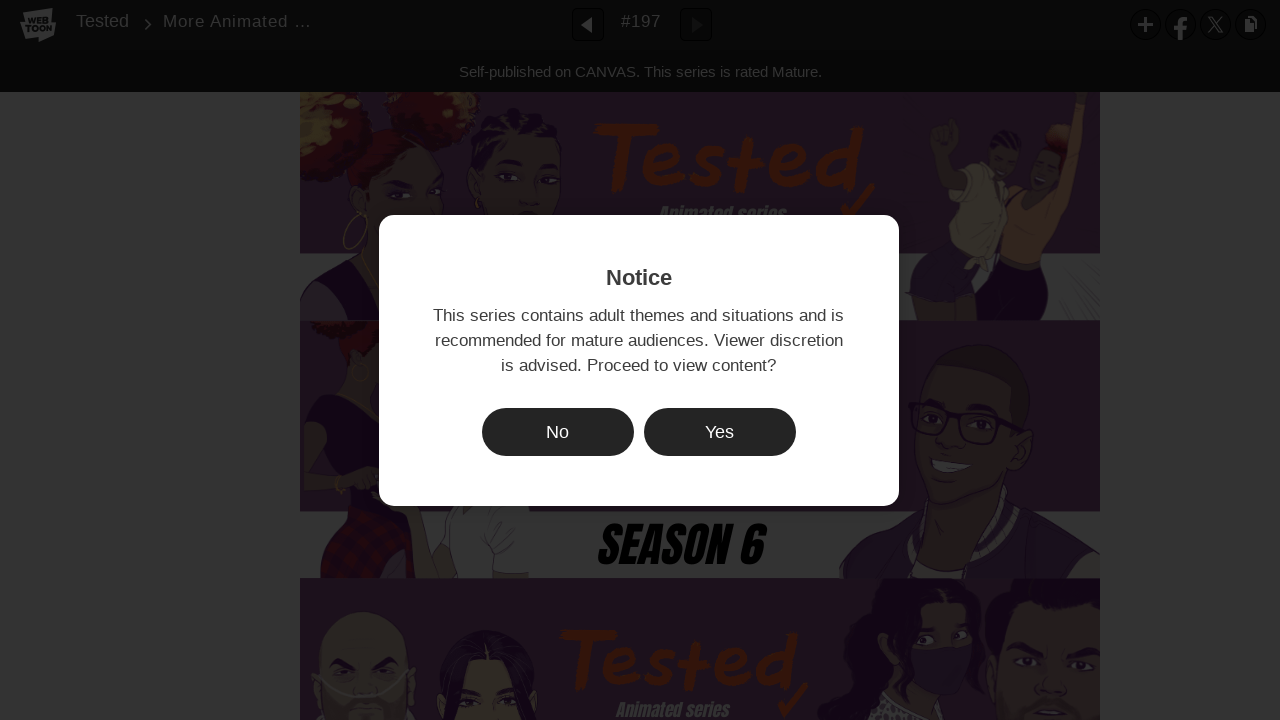

Scrolled down to bottom of episode page to load content
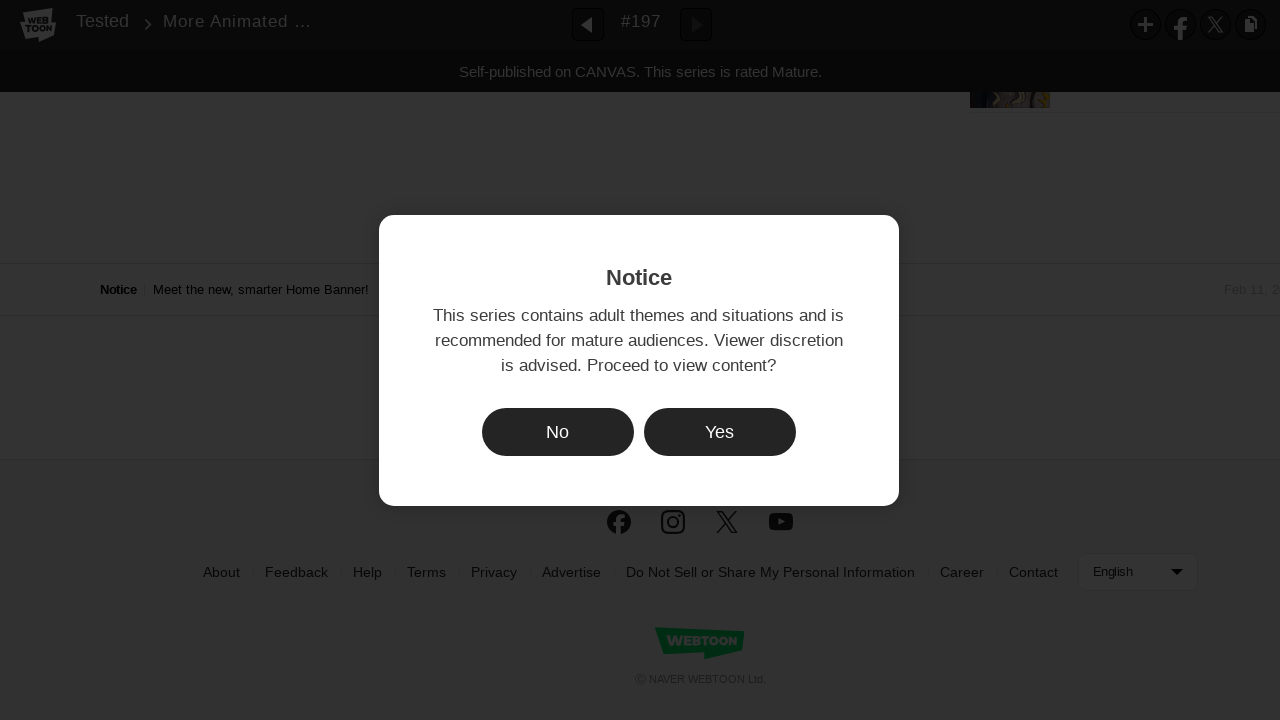

Waited for lazy-loaded content to finish loading
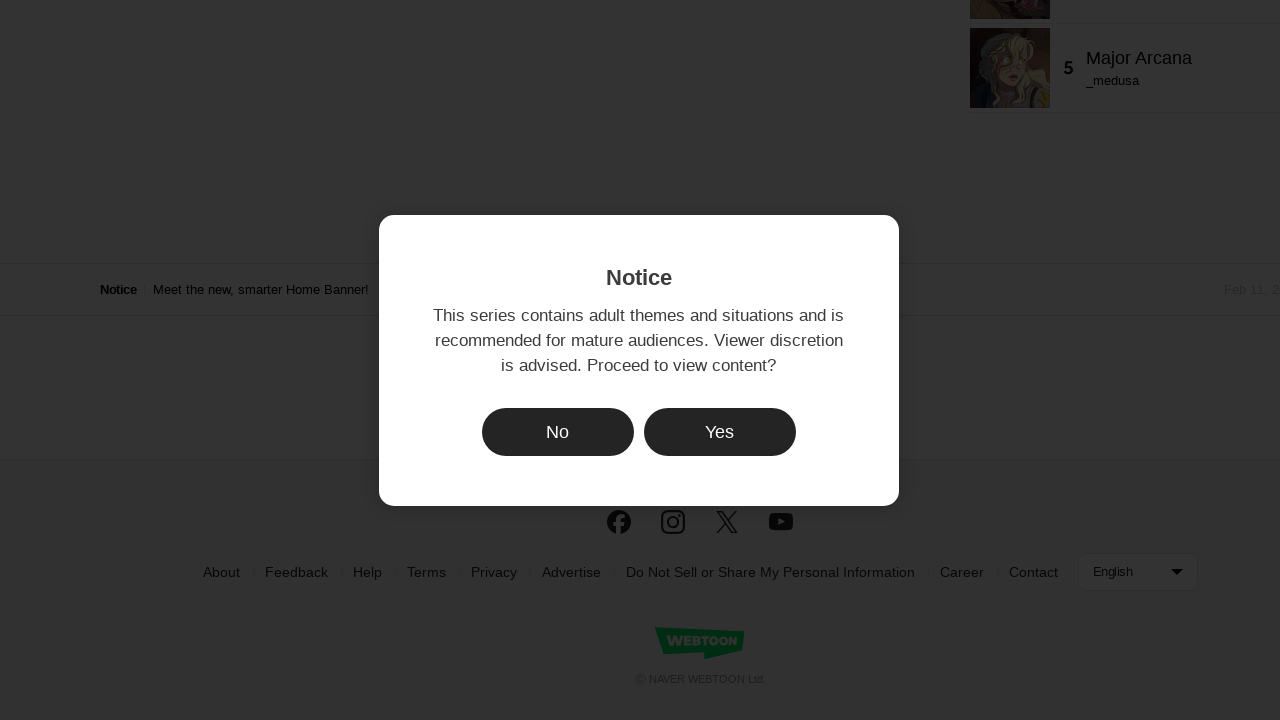

Navigated back to the Webtoons comic listing page
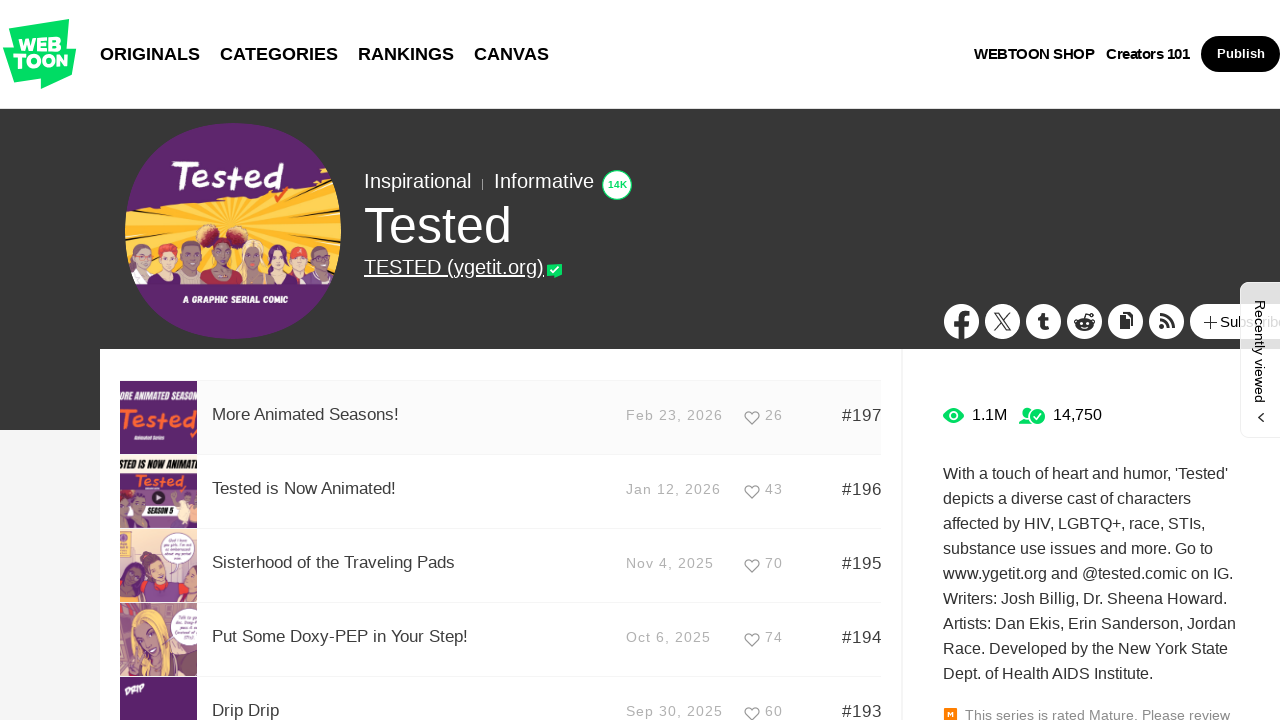

Listing page reloaded with episode list visible
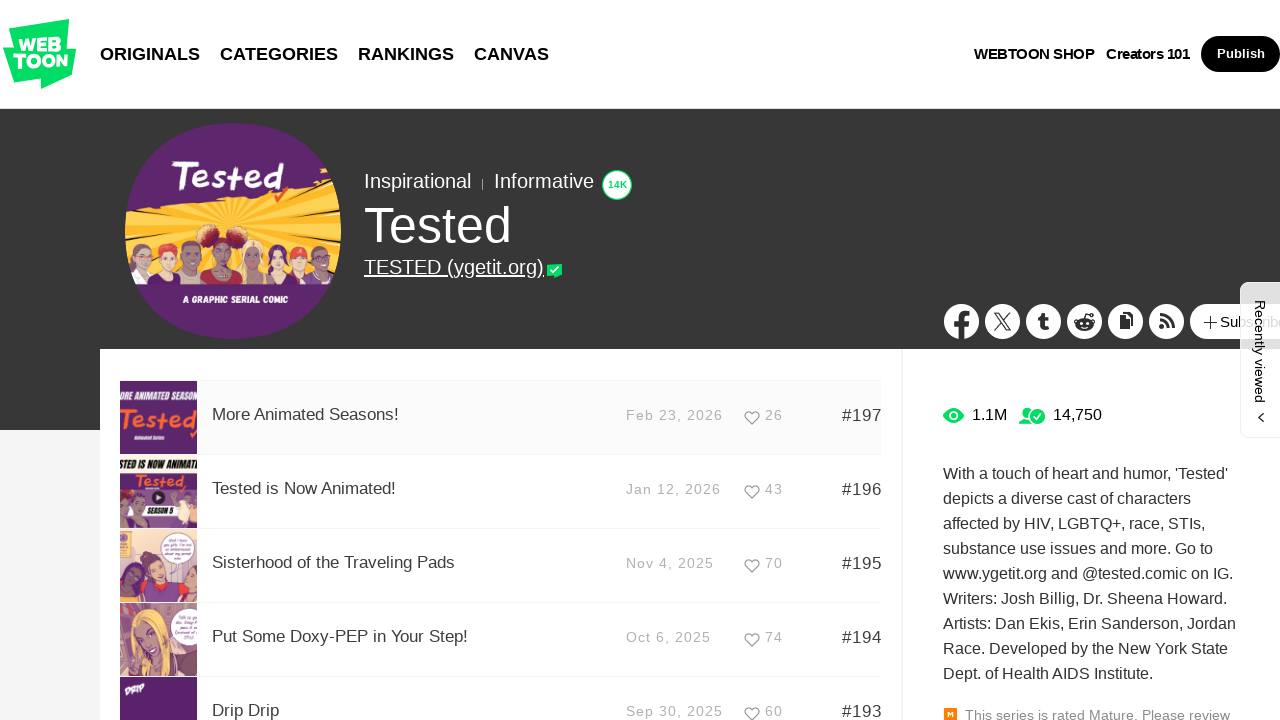

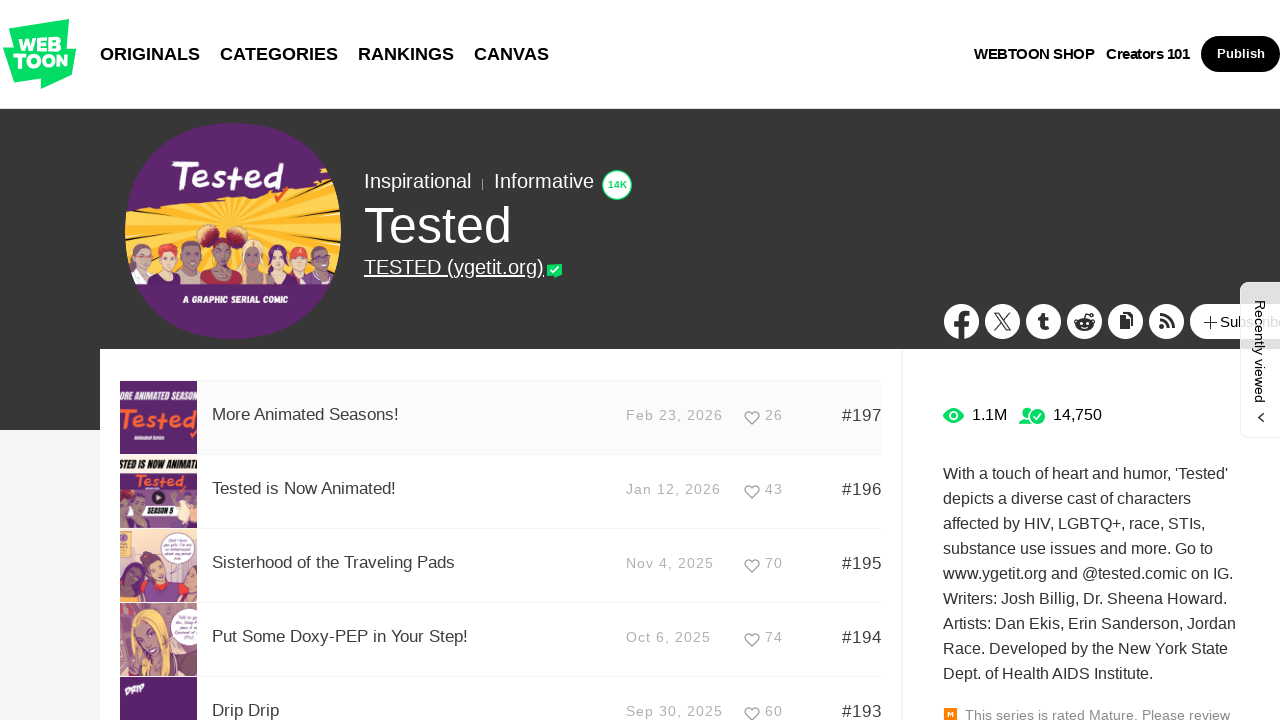